Tests navigation to a blog page and interaction with elements that open a popup window by clicking on specific elements identified by ID and link text.

Starting URL: https://omayo.blogspot.com/

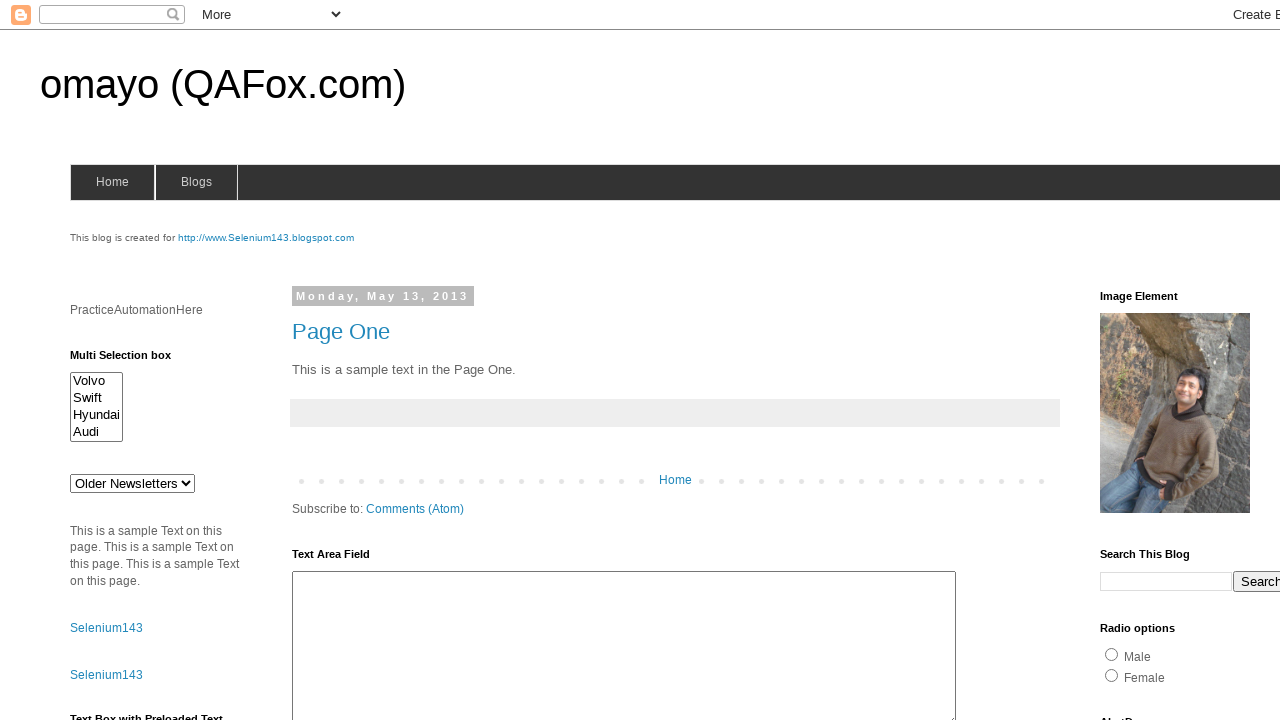

Clicked element with id selenium143 at (266, 238) on #selenium143
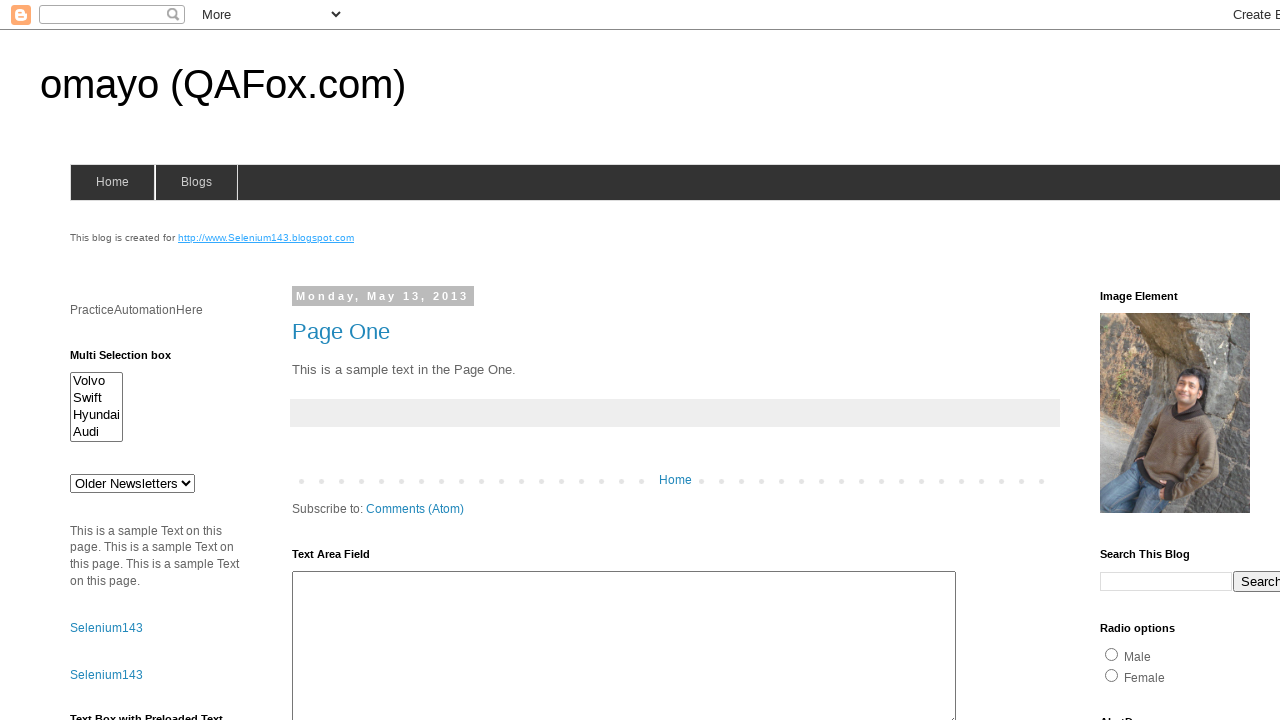

Clicked link to open popup window at (132, 360) on text=Open a popup window
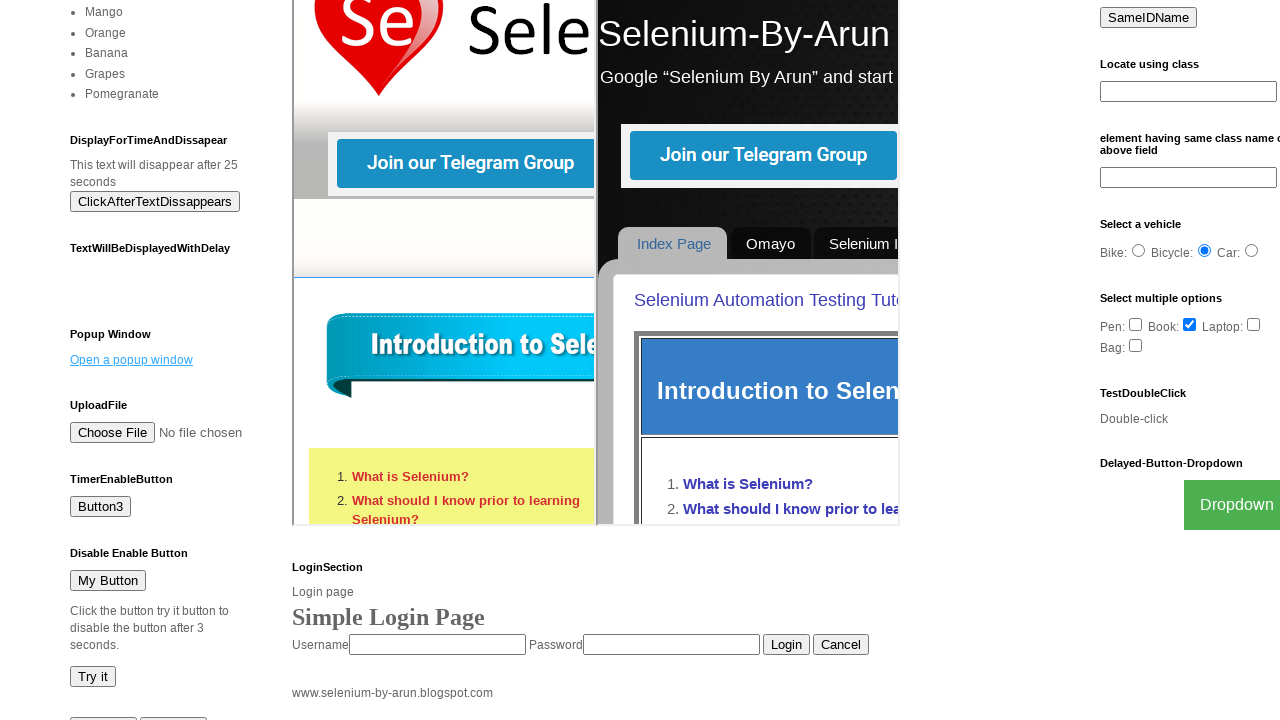

Waited for popup window to open
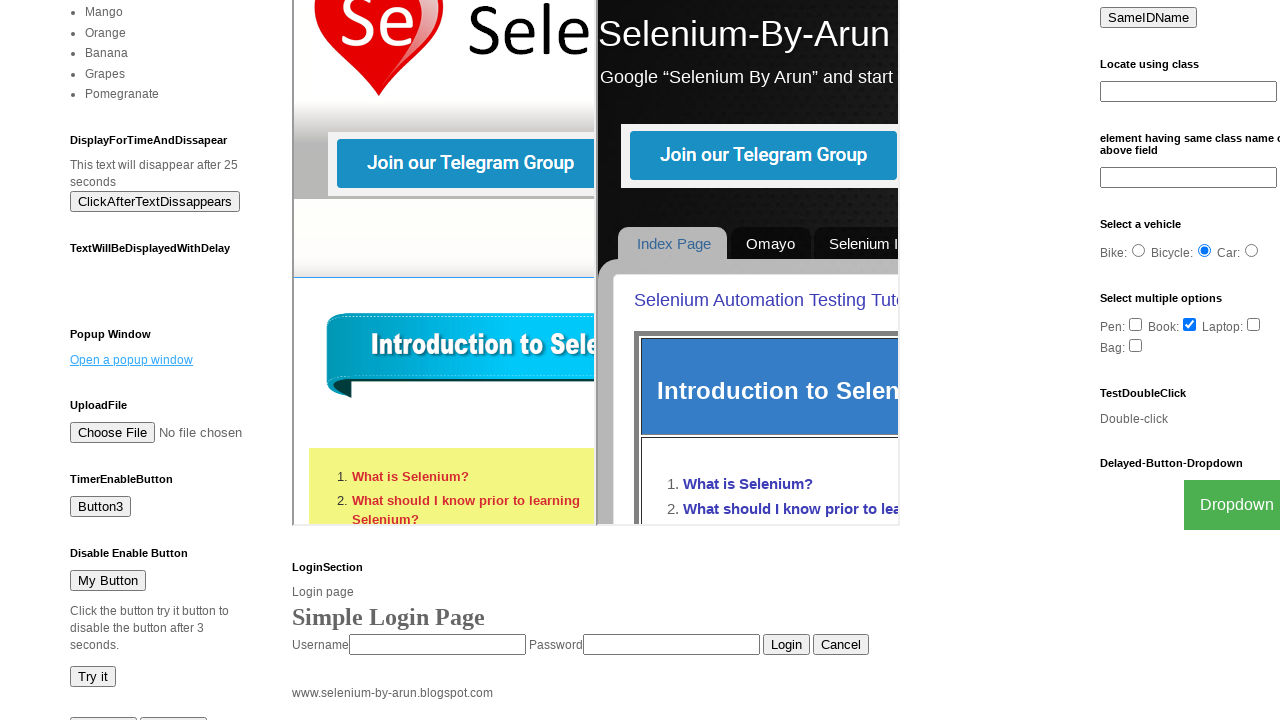

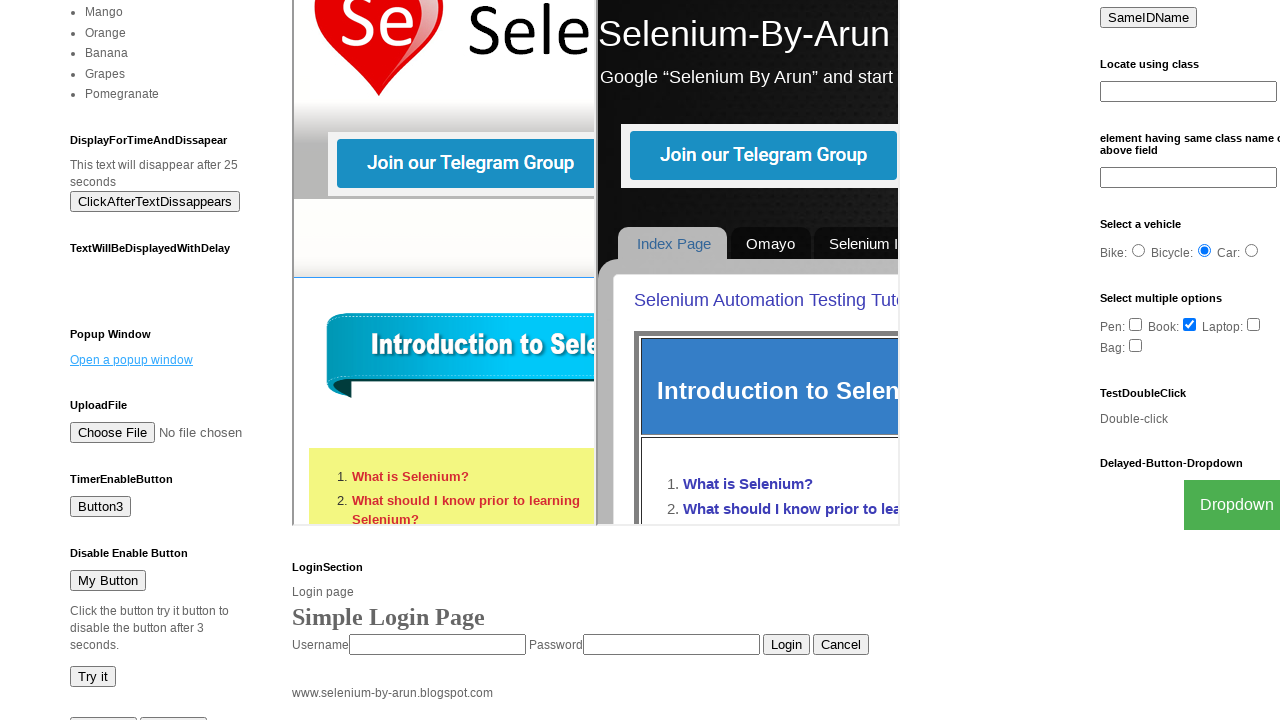